Tests JavaScript confirm dialog by clicking the JS Confirm button, dismissing the dialog, and verifying the cancel result message

Starting URL: https://the-internet.herokuapp.com/javascript_alerts

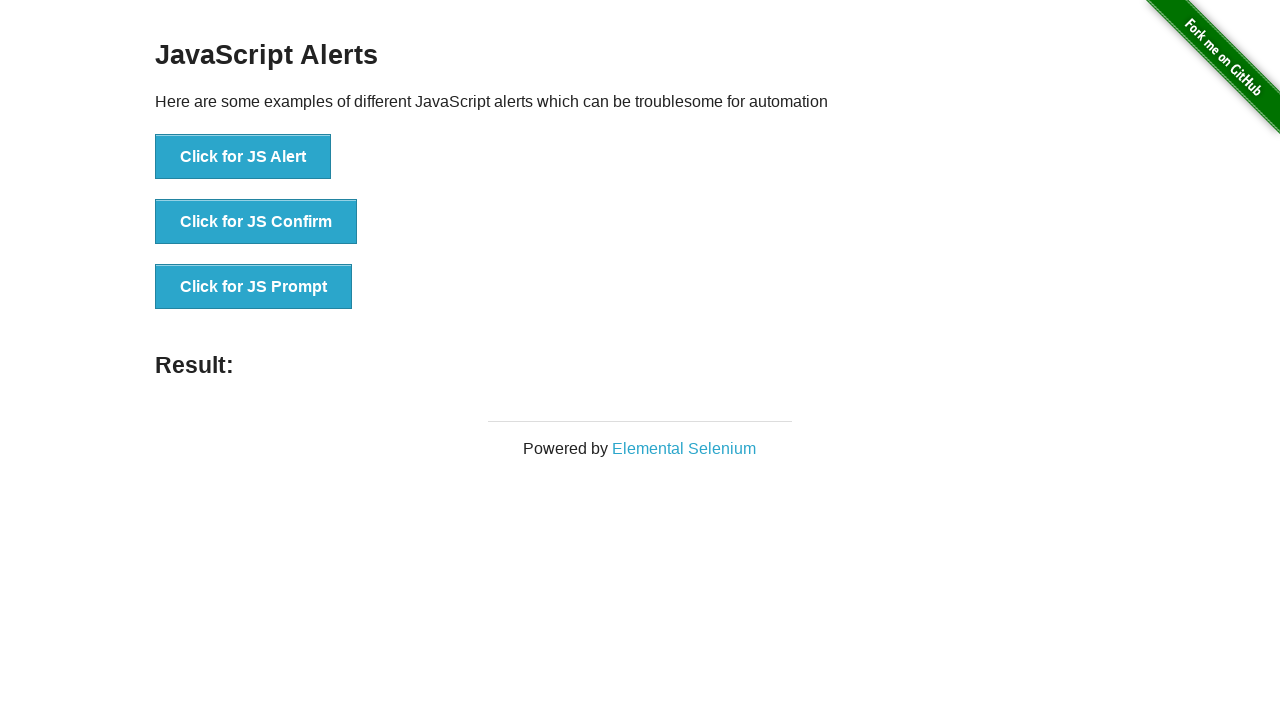

Set up dialog handler to dismiss confirm dialog
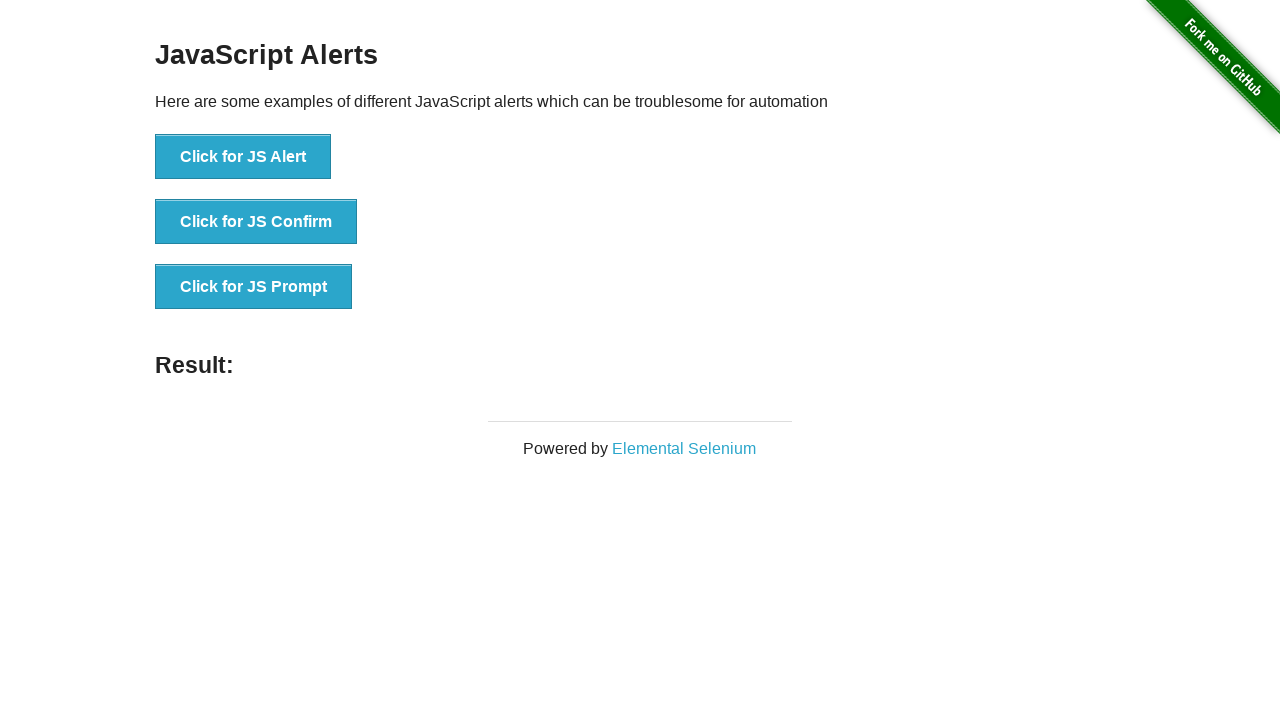

Clicked the JS Confirm button at (256, 222) on xpath=//button[@onclick='jsConfirm()']
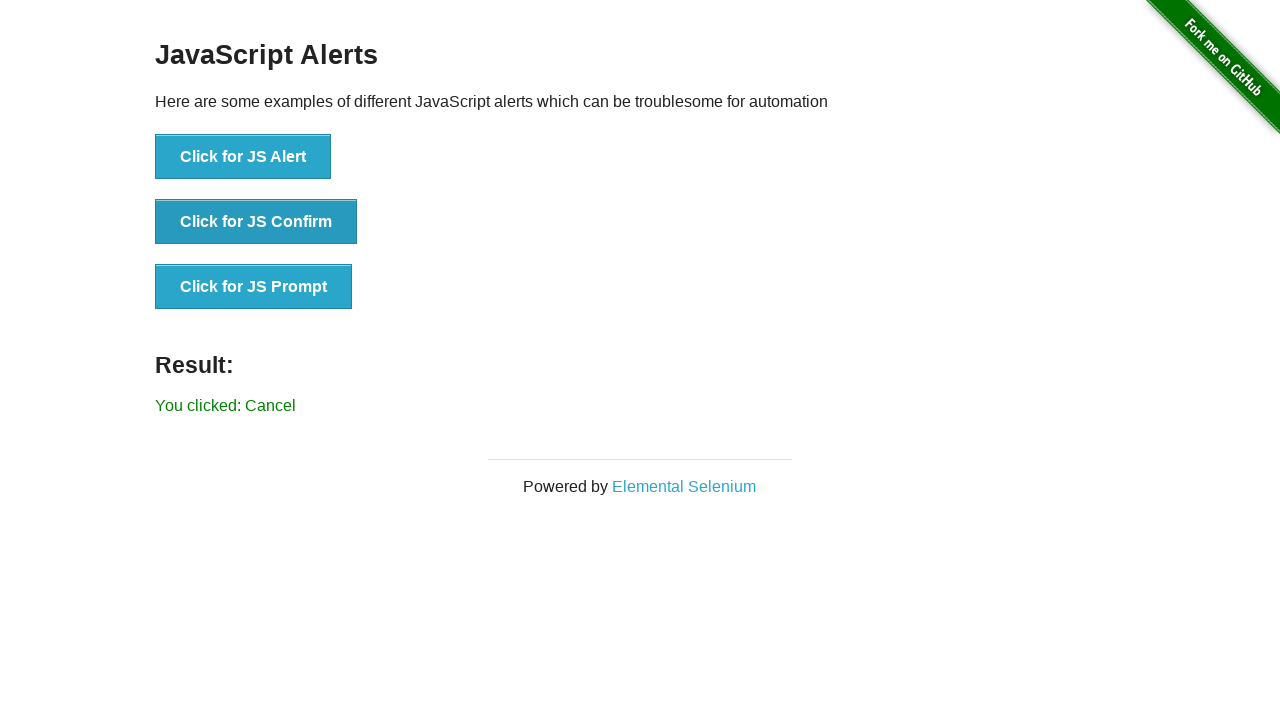

Result message element loaded
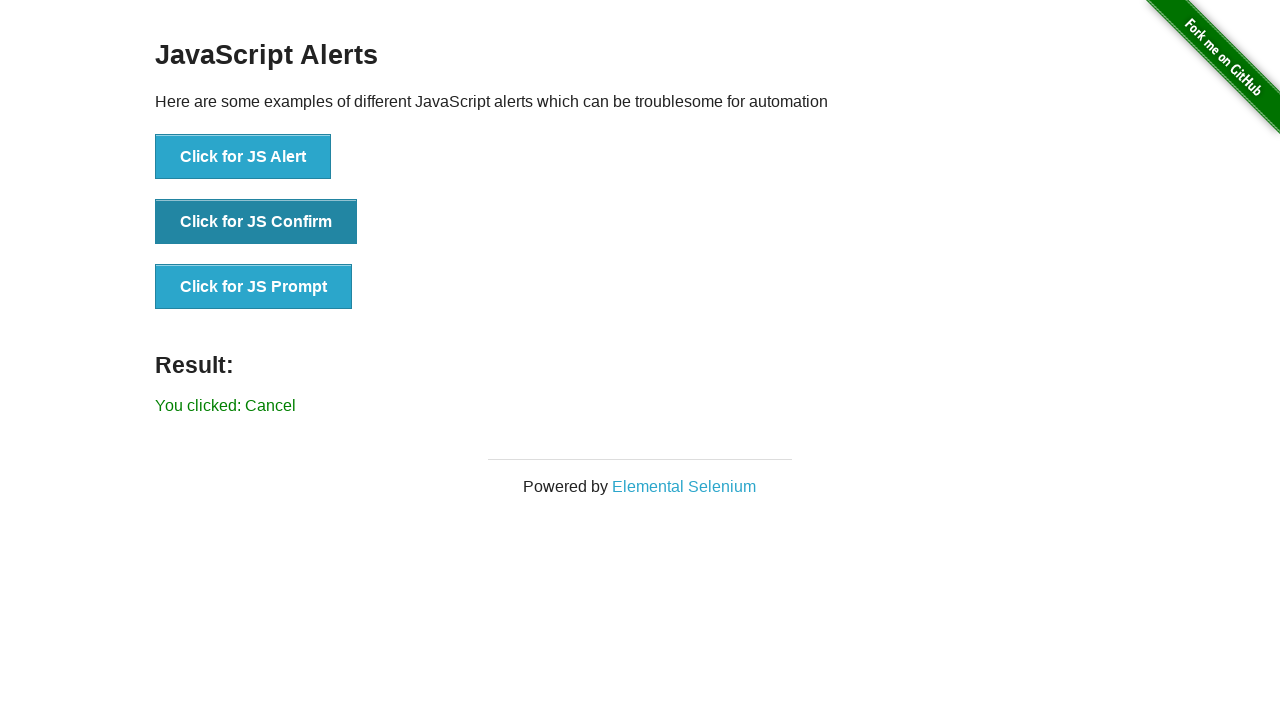

Retrieved result text content
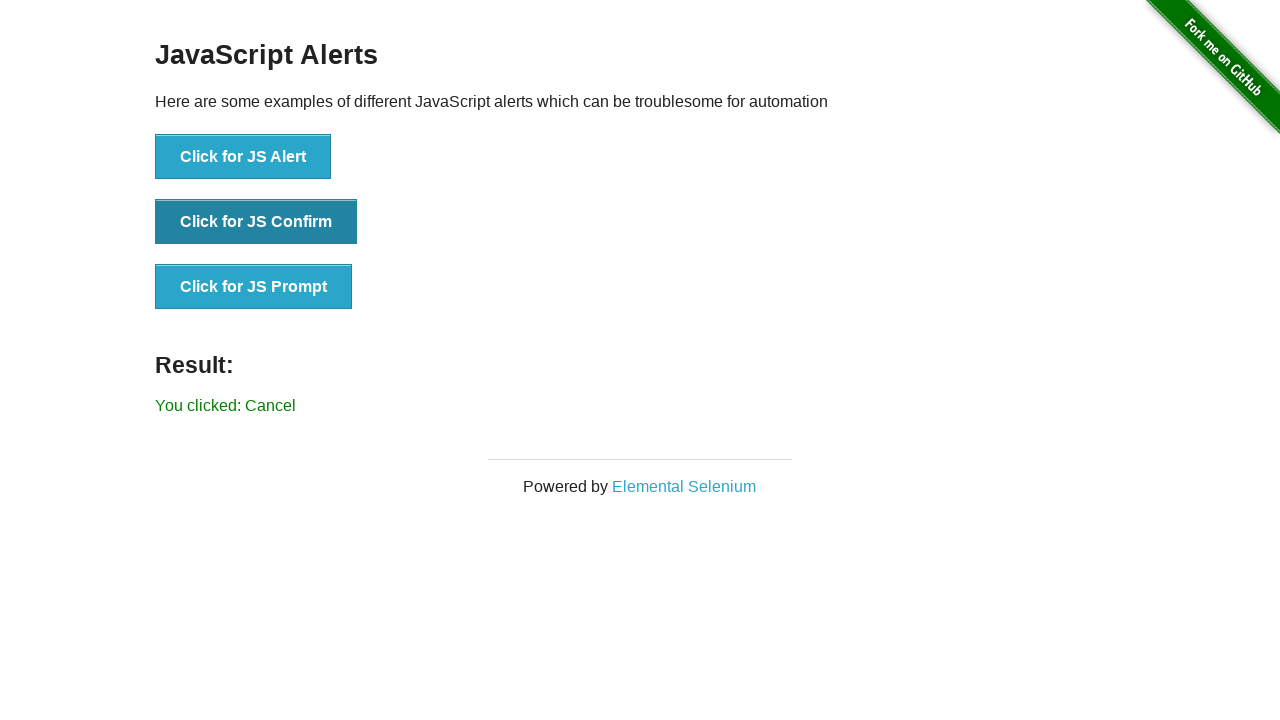

Verified result text equals 'You clicked: Cancel'
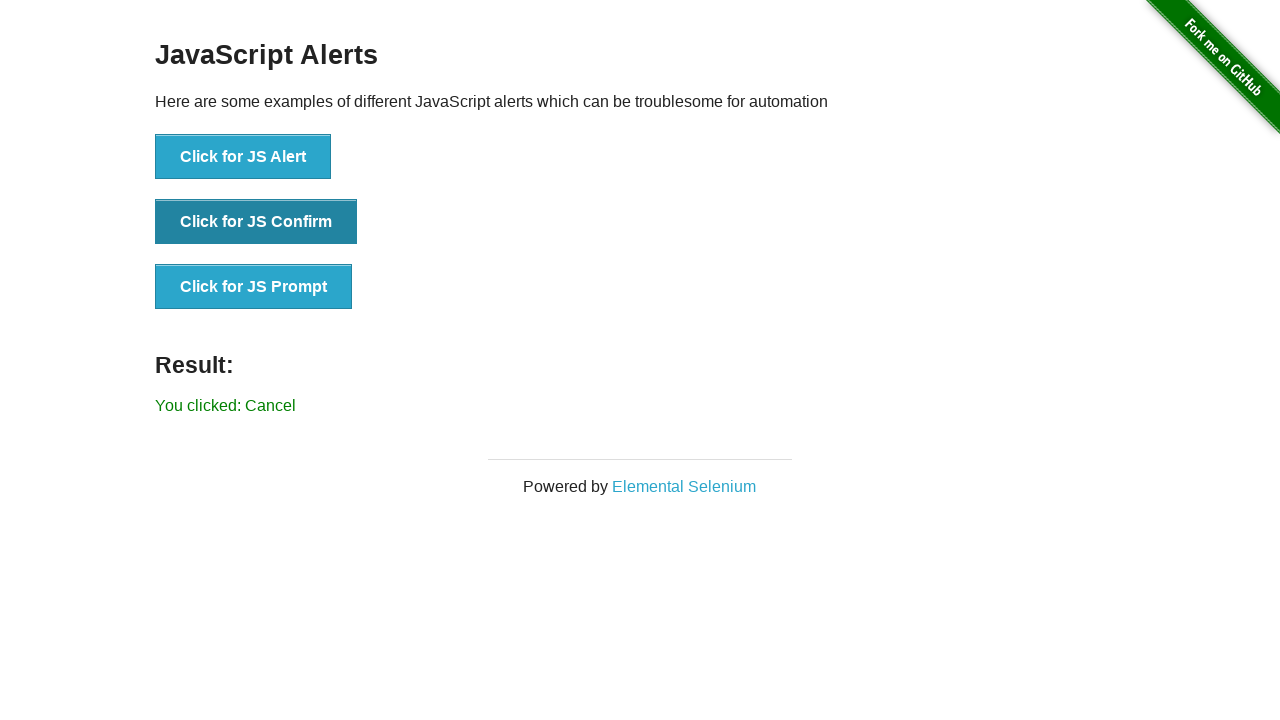

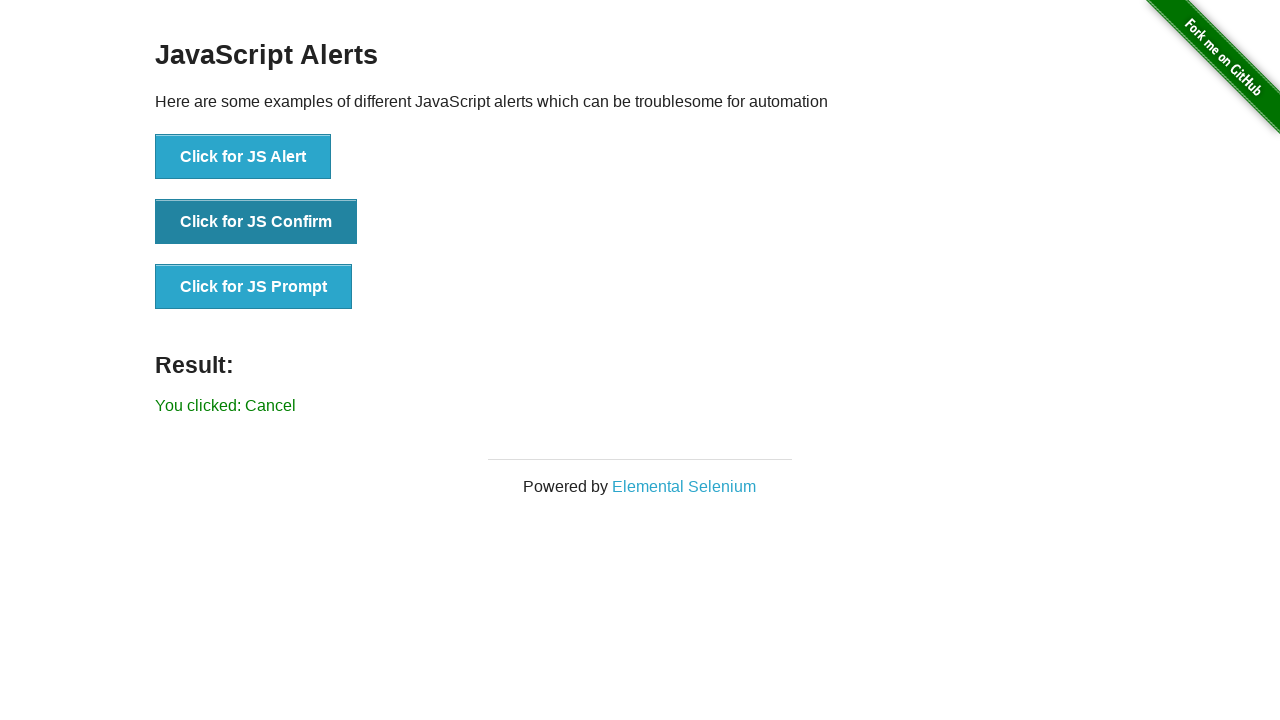